Tests cart operations including adding multiple products, removing and undoing removal, updating quantities, and attempting to apply an empty coupon

Starting URL: http://practice.automationtesting.in/

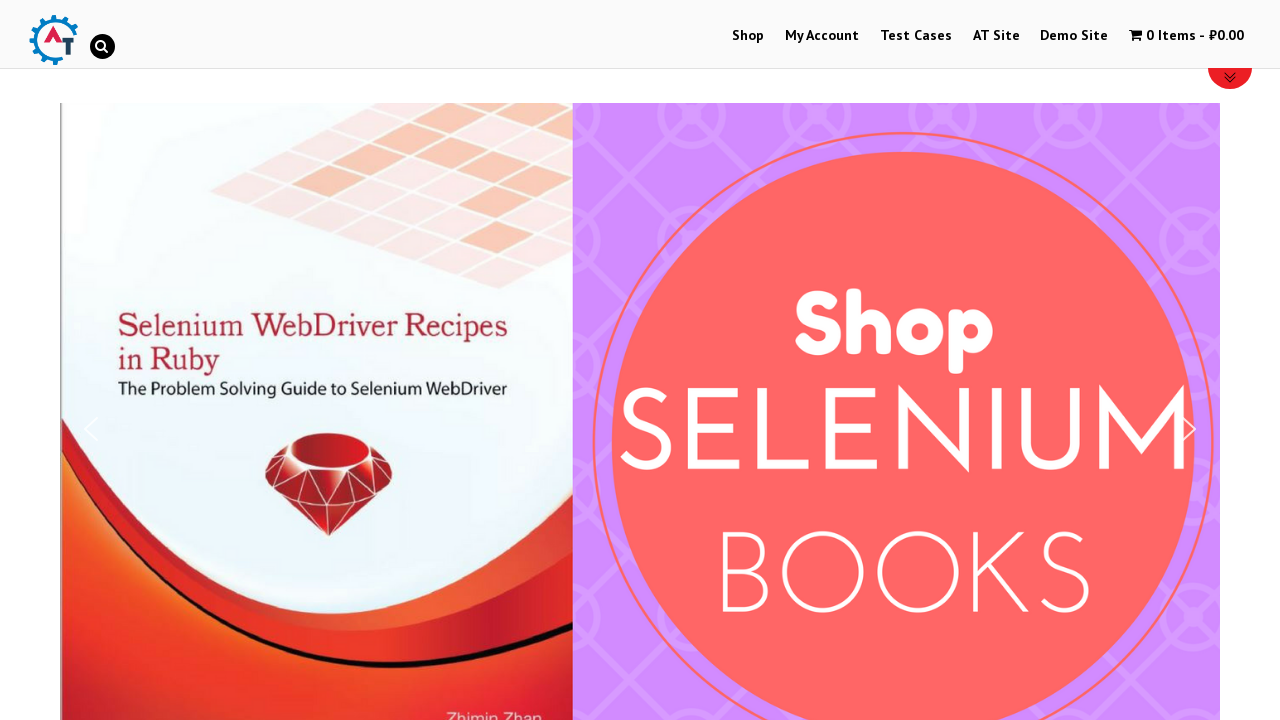

Clicked on Shop menu at (748, 36) on #menu-item-40
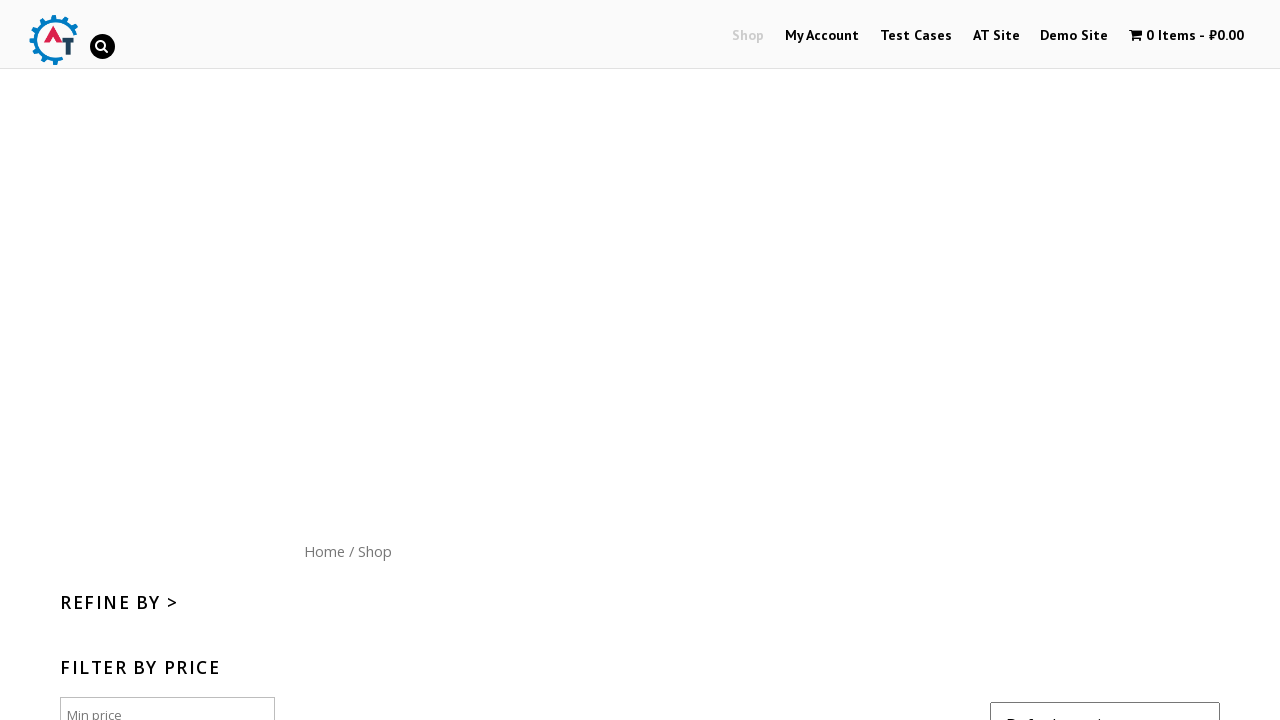

Clicked Add to Cart button for first product (ID 182) at (1115, 361) on [data-product_id='182']
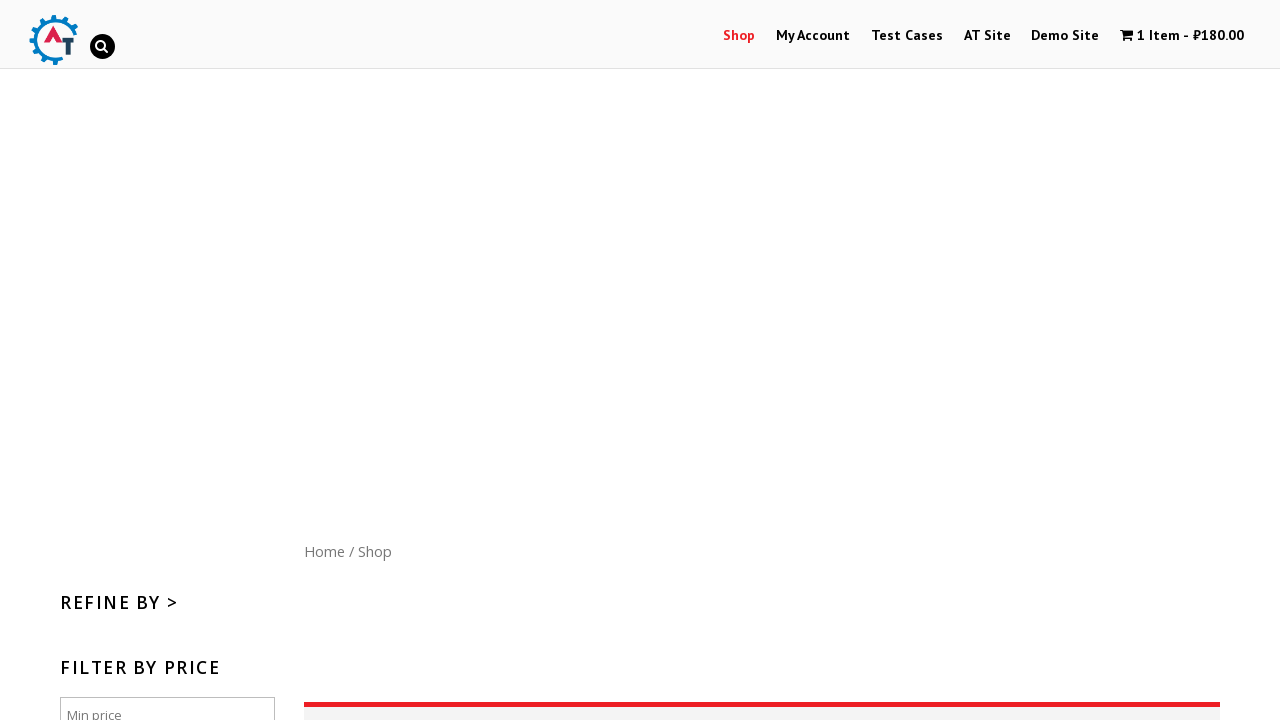

Waited 2 seconds for first product to be added
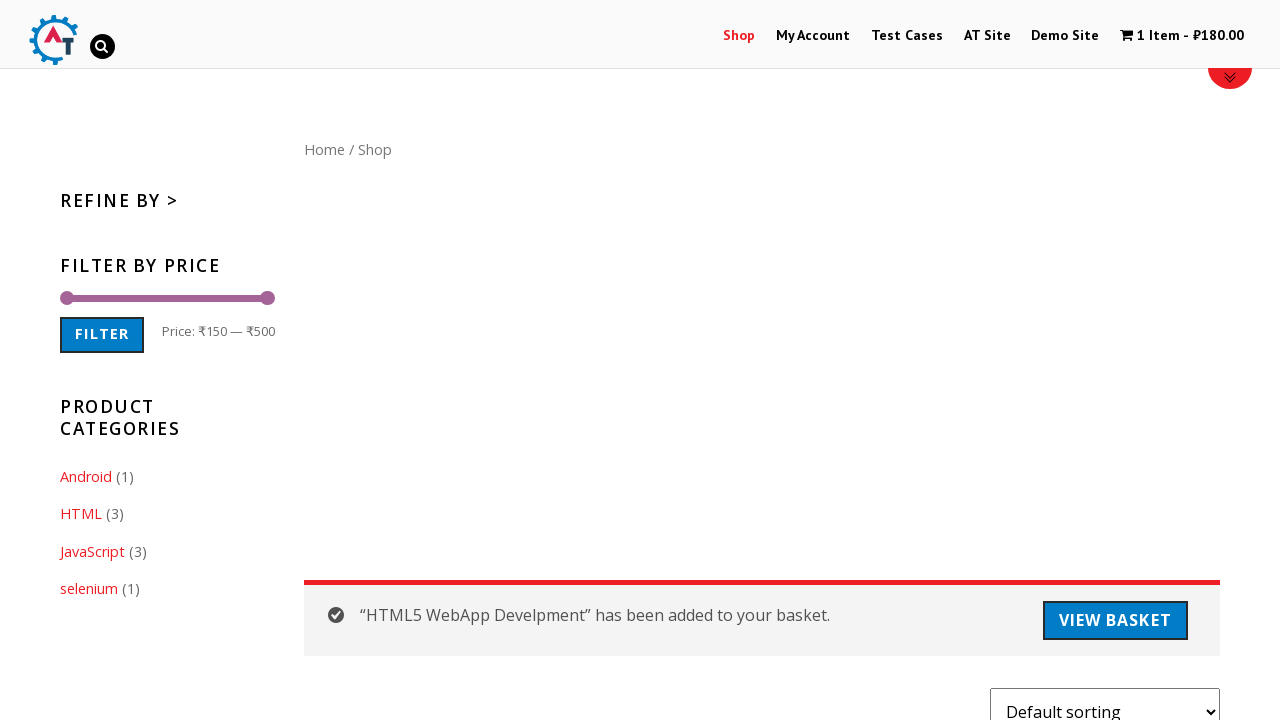

Clicked Add to Cart button for second product (JS book, ID 180) at (878, 361) on [data-product_id='180']
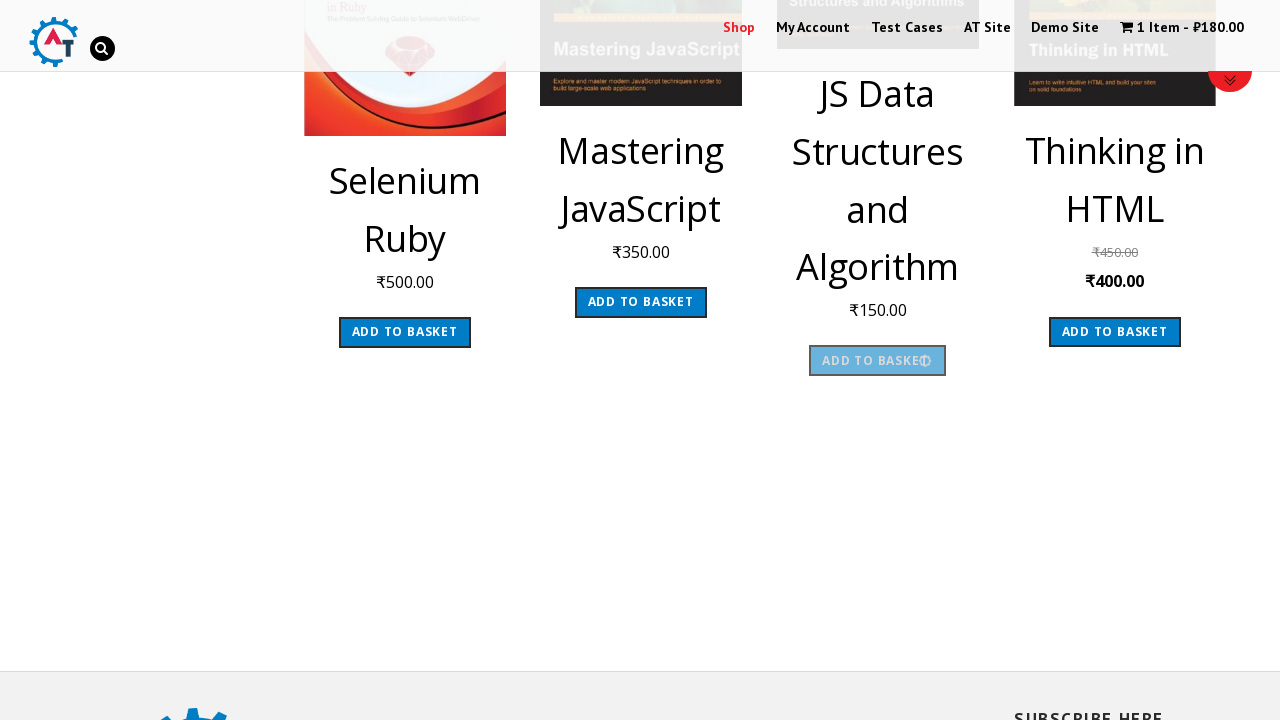

Waited 2 seconds for second product to be added
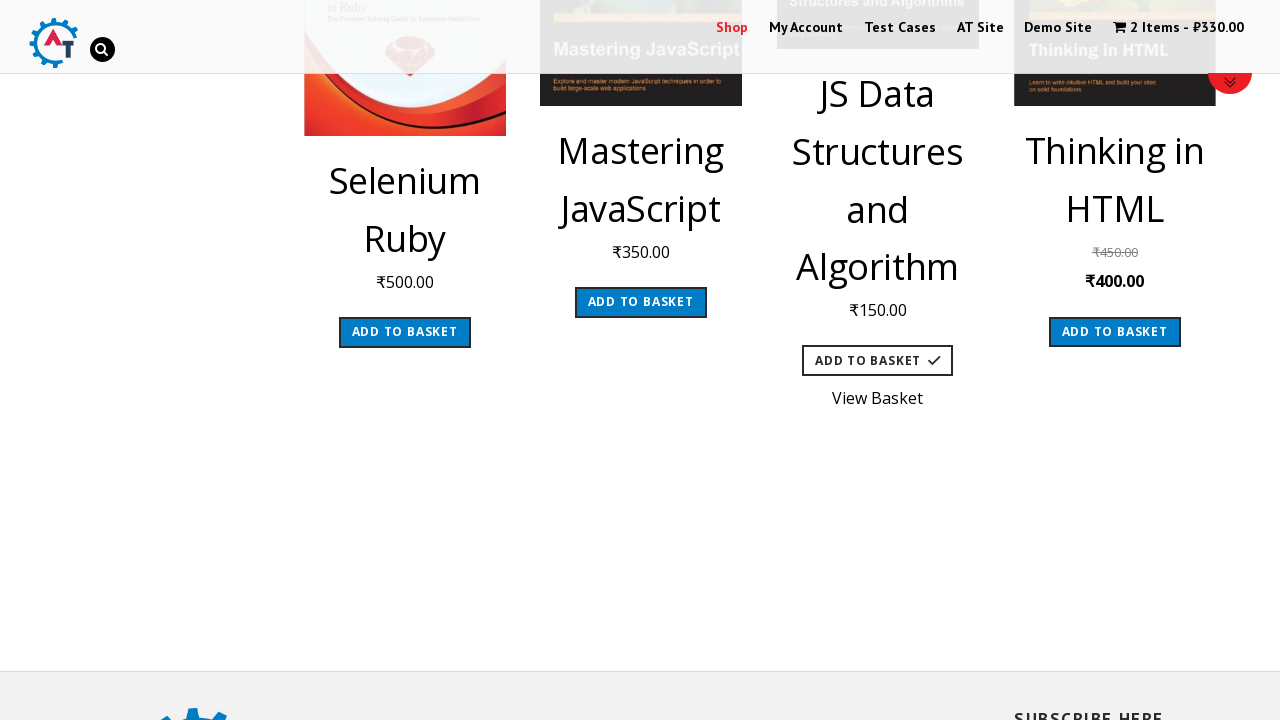

Clicked on cart icon to view cart at (1178, 28) on .wpmenucart-contents
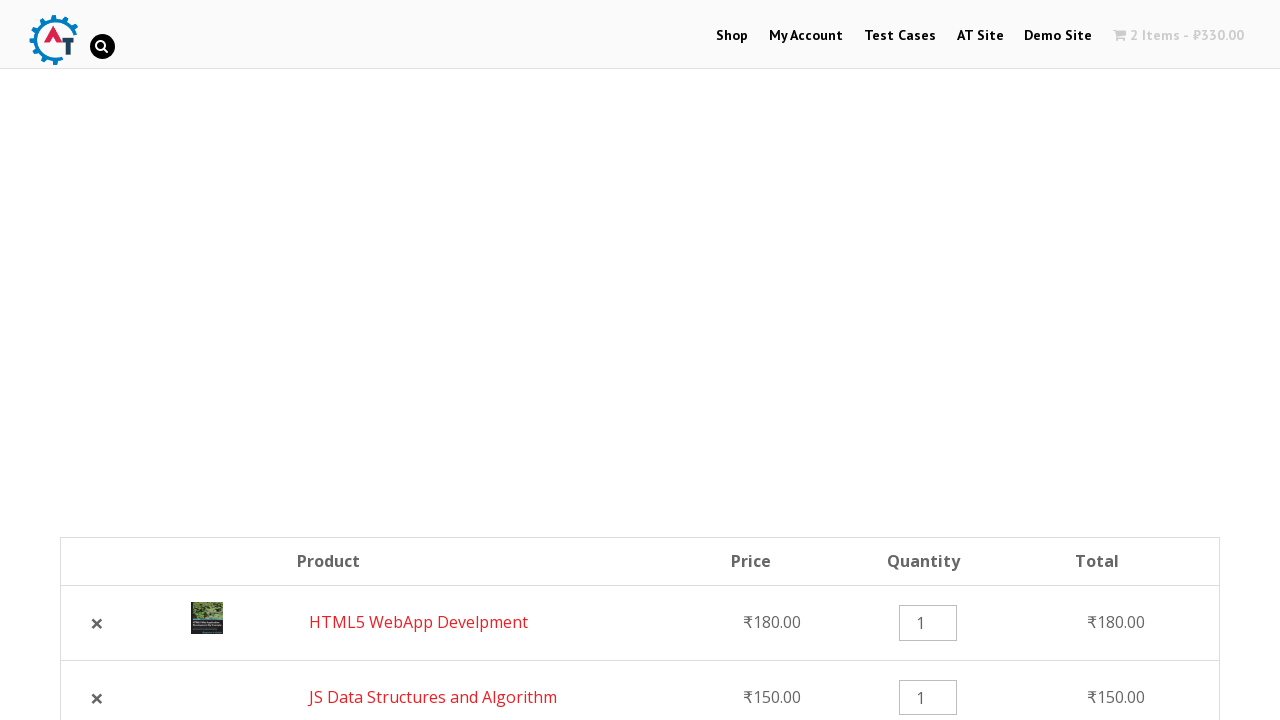

Waited 2 seconds for cart page to load
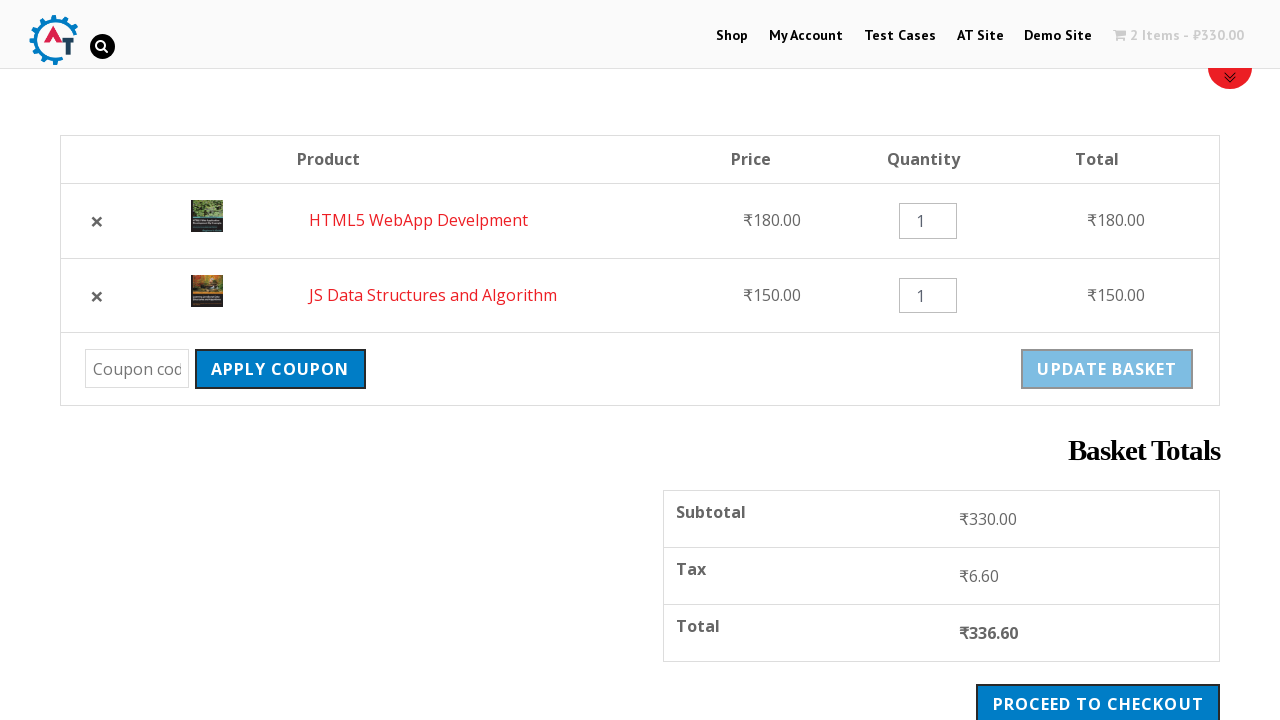

Clicked remove button for first item in cart at (97, 221) on .cart_item:nth-child(1) > .product-remove > .remove
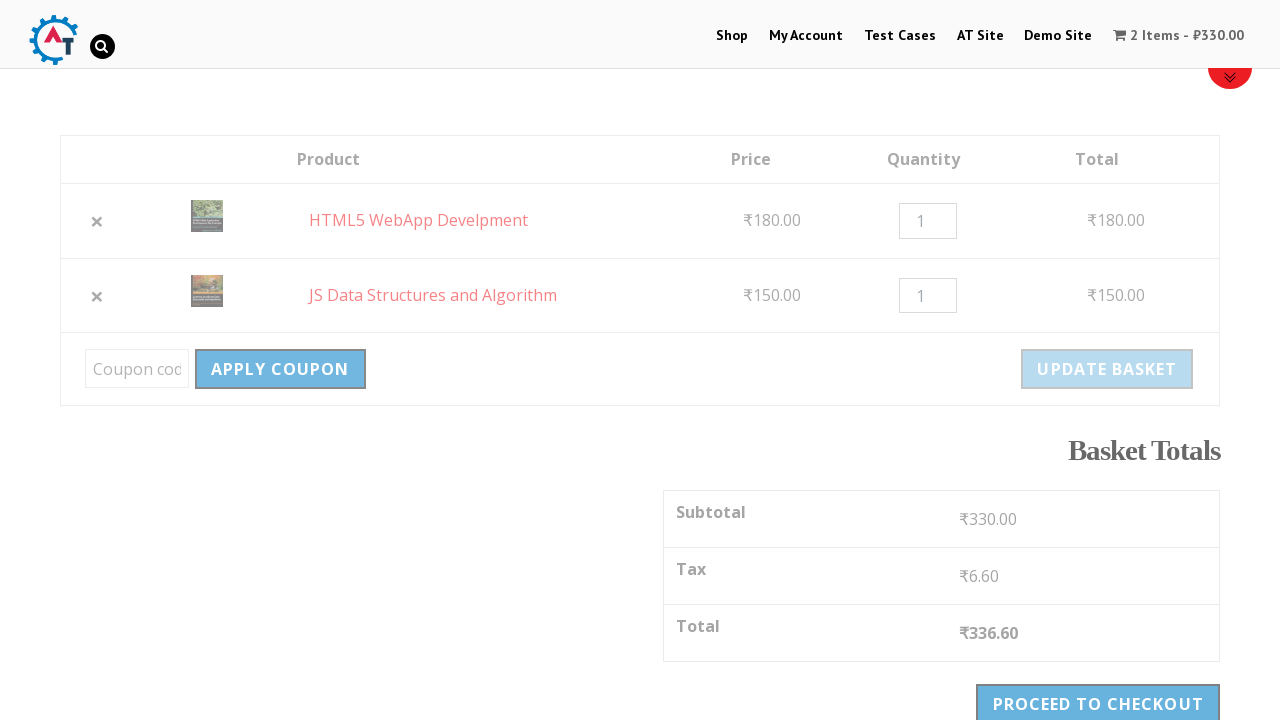

Waited 2 seconds for first item to be removed
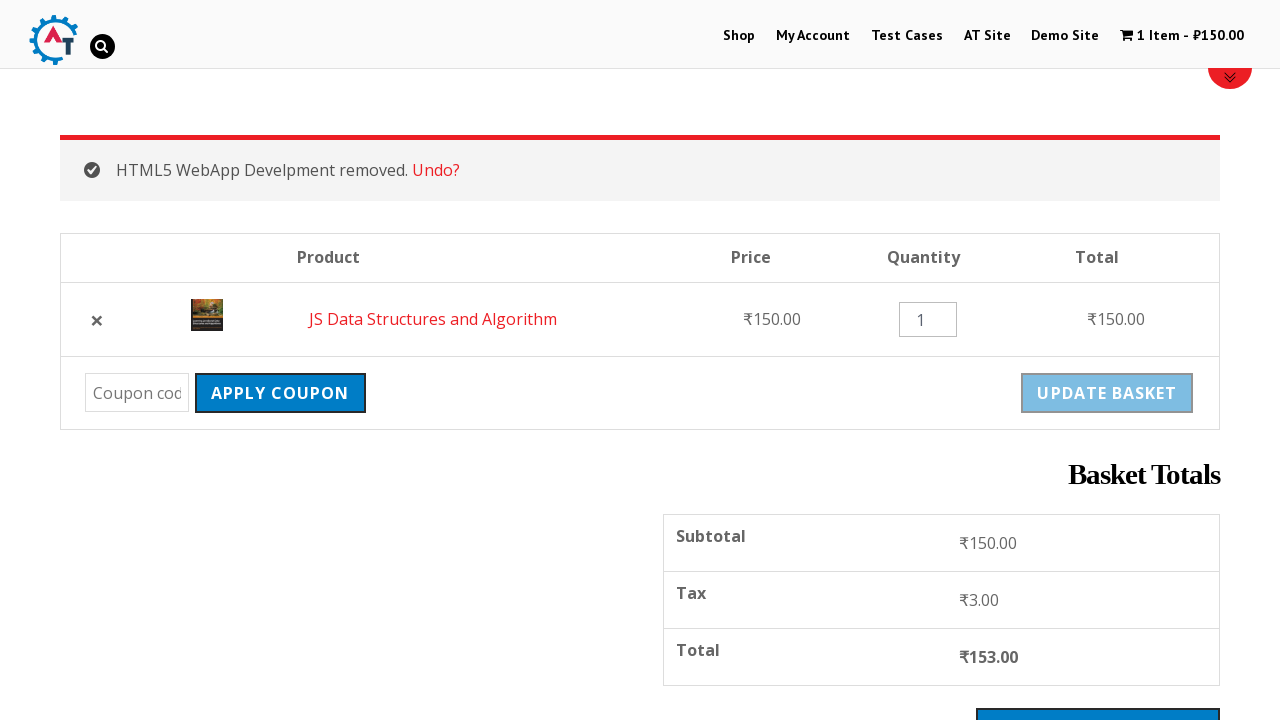

Clicked Undo link to restore the removed item at (436, 170) on a:has-text('Undo')
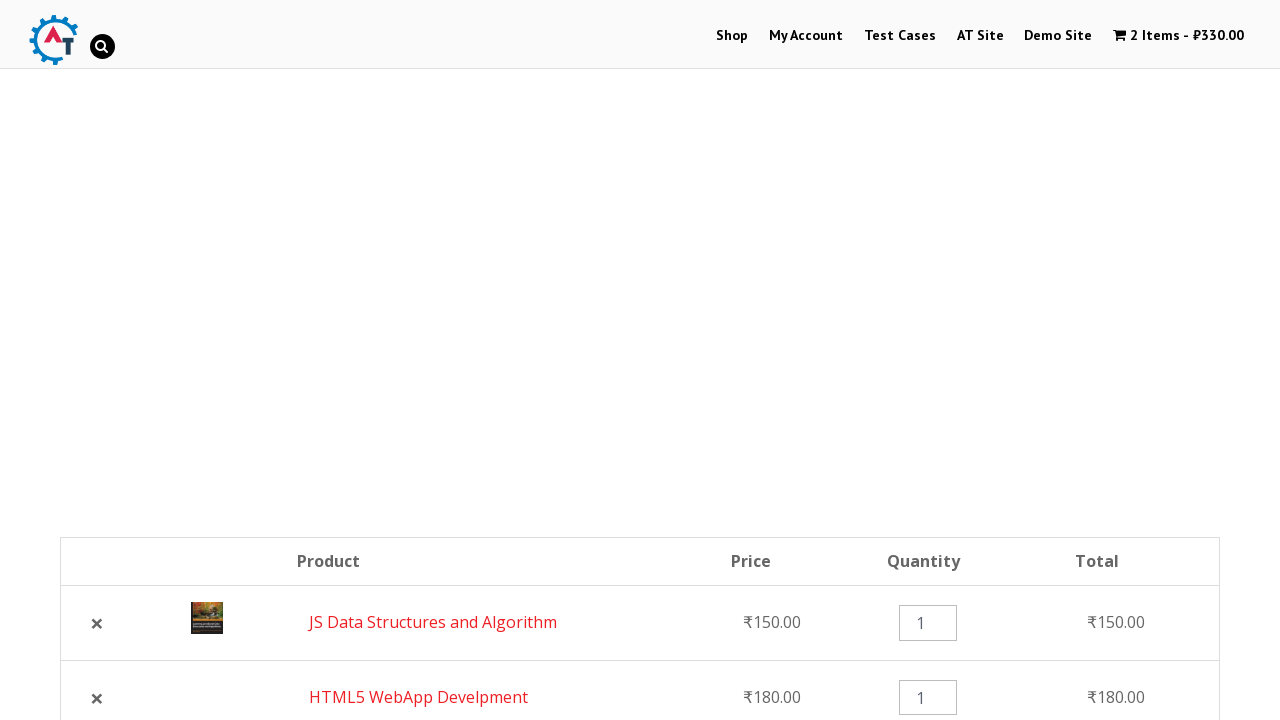

Waited 2 seconds for item to be restored
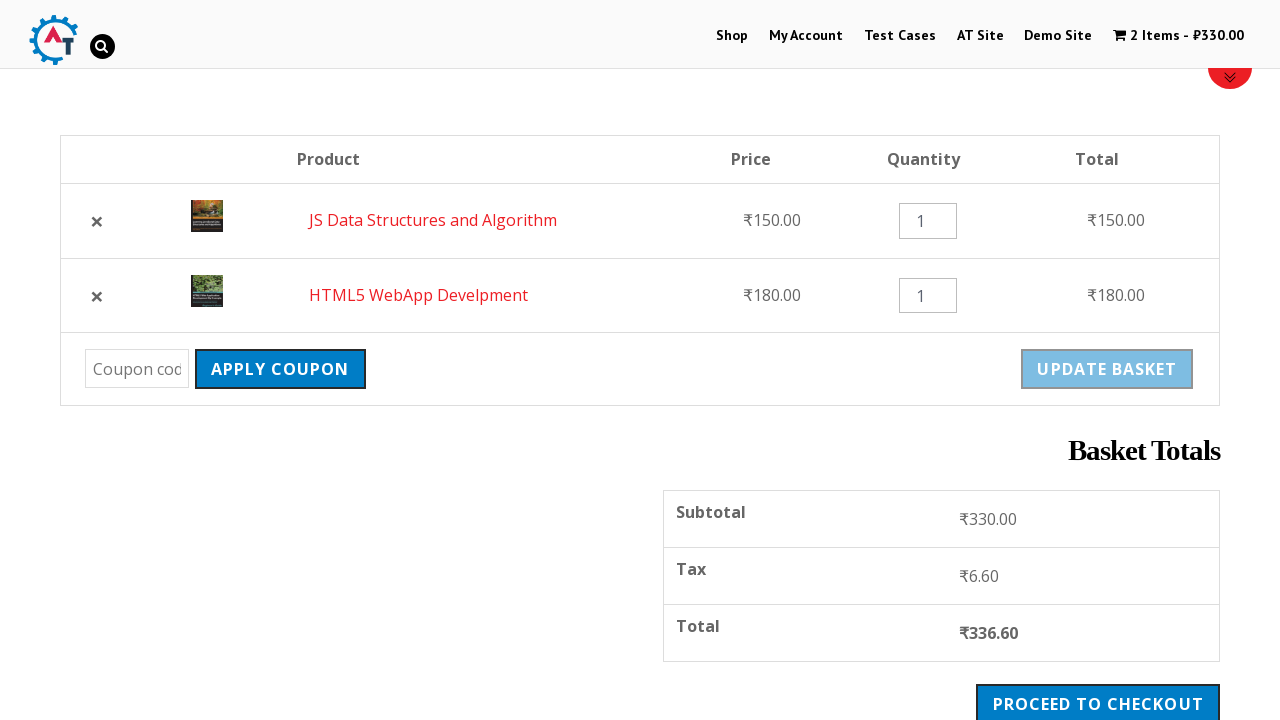

Updated quantity of first item to 3 on .cart_item:nth-child(1) > .product-quantity > .quantity > .qty
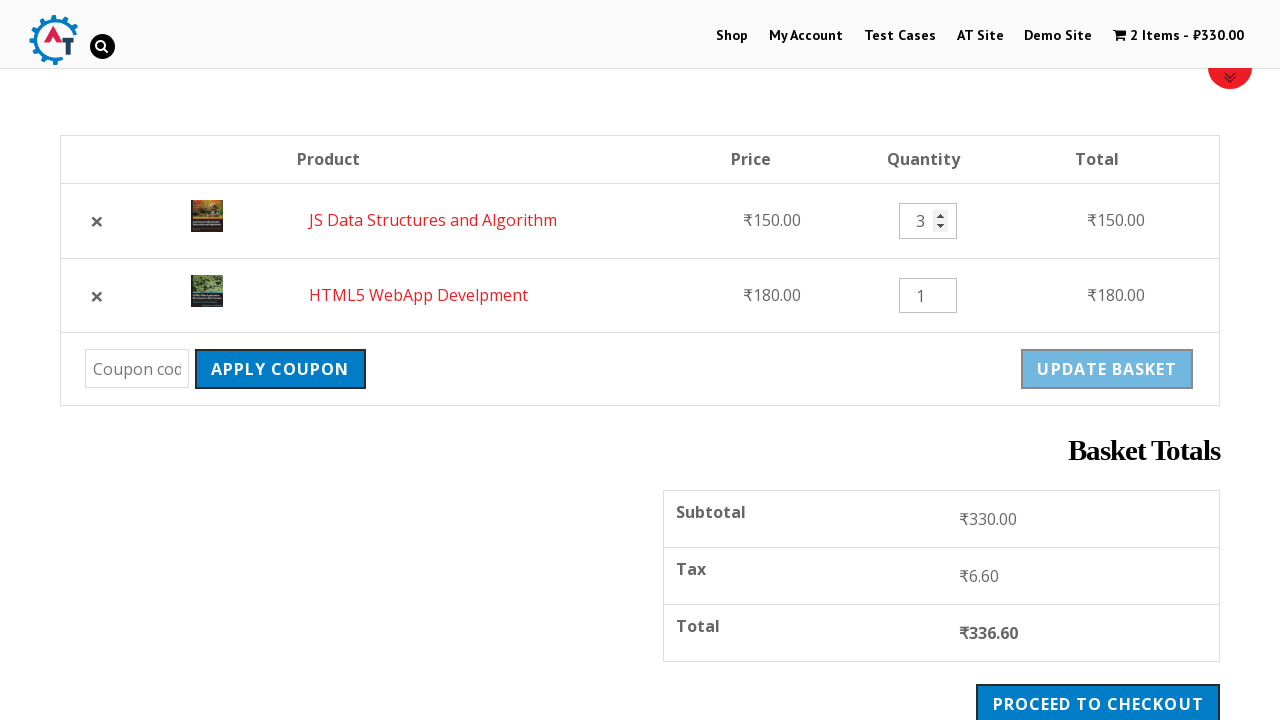

Clicked Update Cart button at (1107, 369) on [name='update_cart']
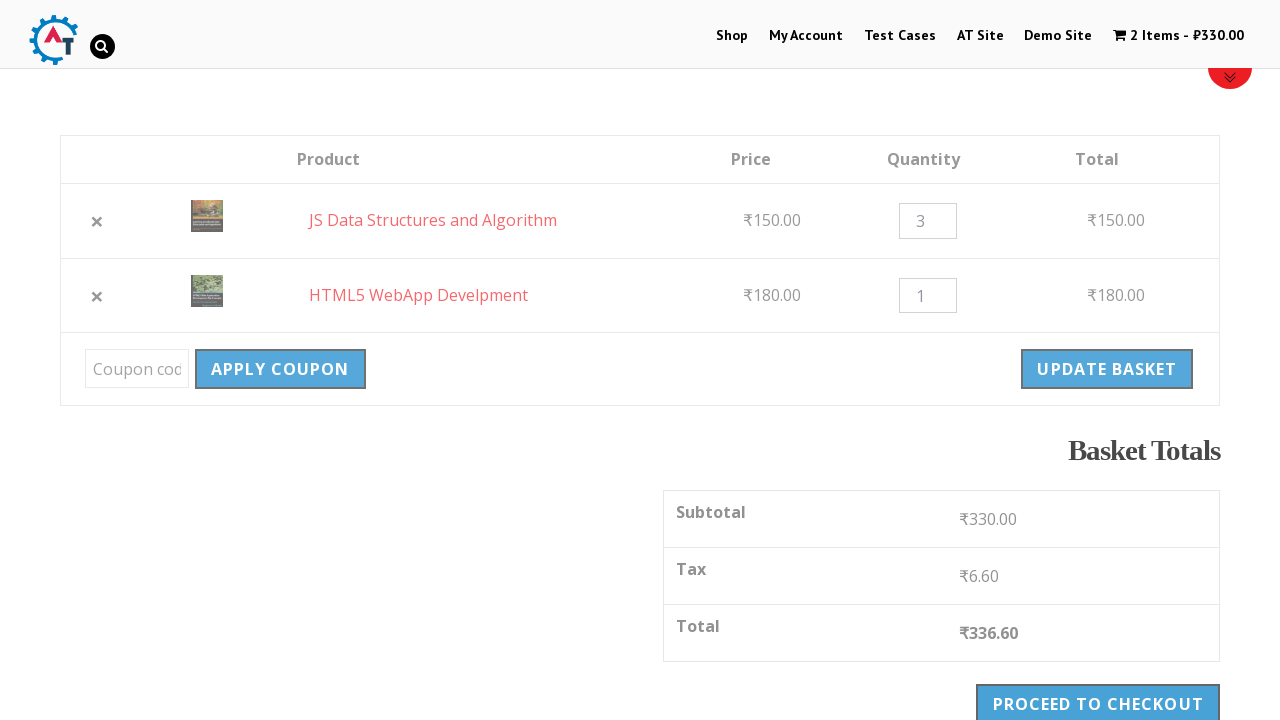

Waited 2 seconds for cart to be updated
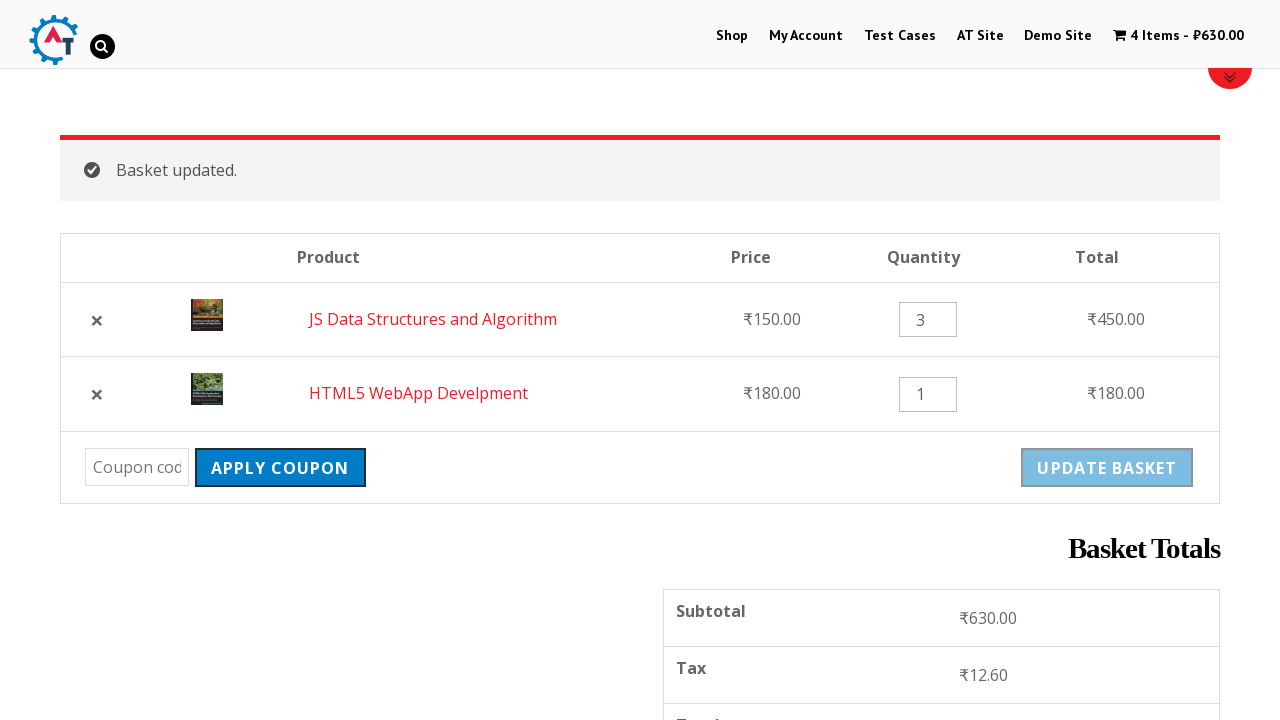

Clicked Apply Coupon button without entering a coupon code at (280, 468) on .coupon > .button
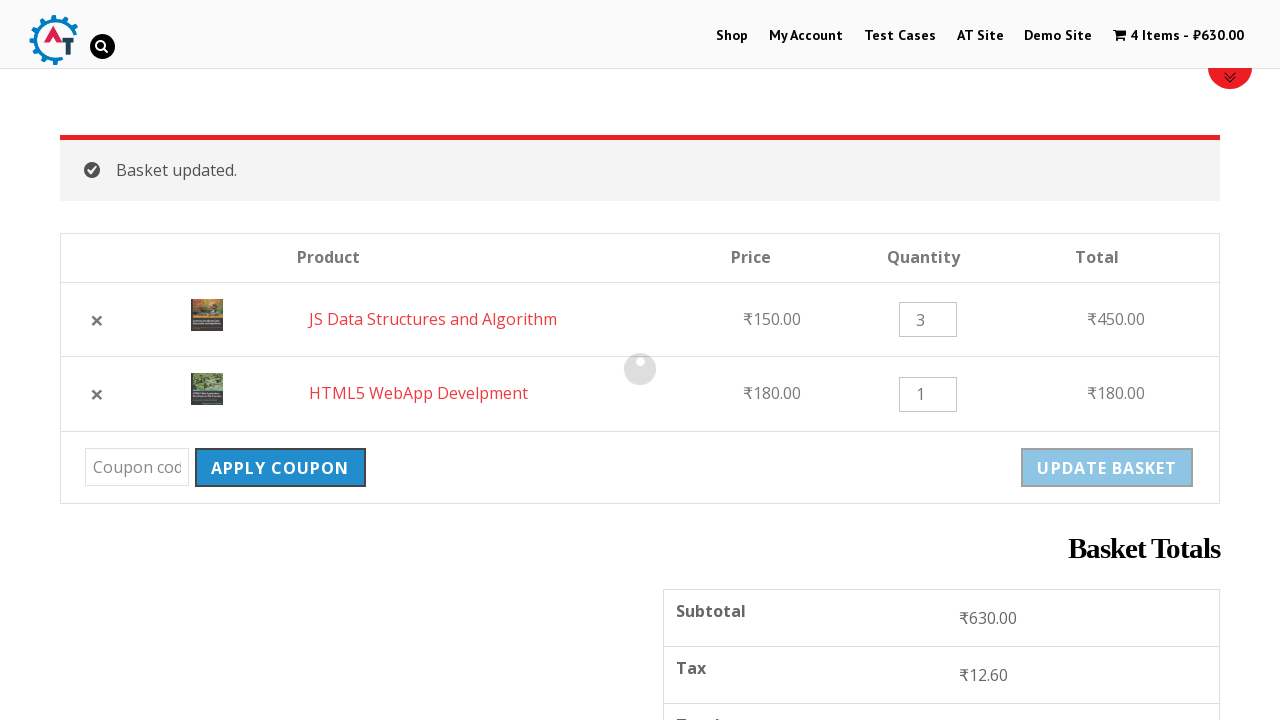

Waited 2 seconds for coupon application response
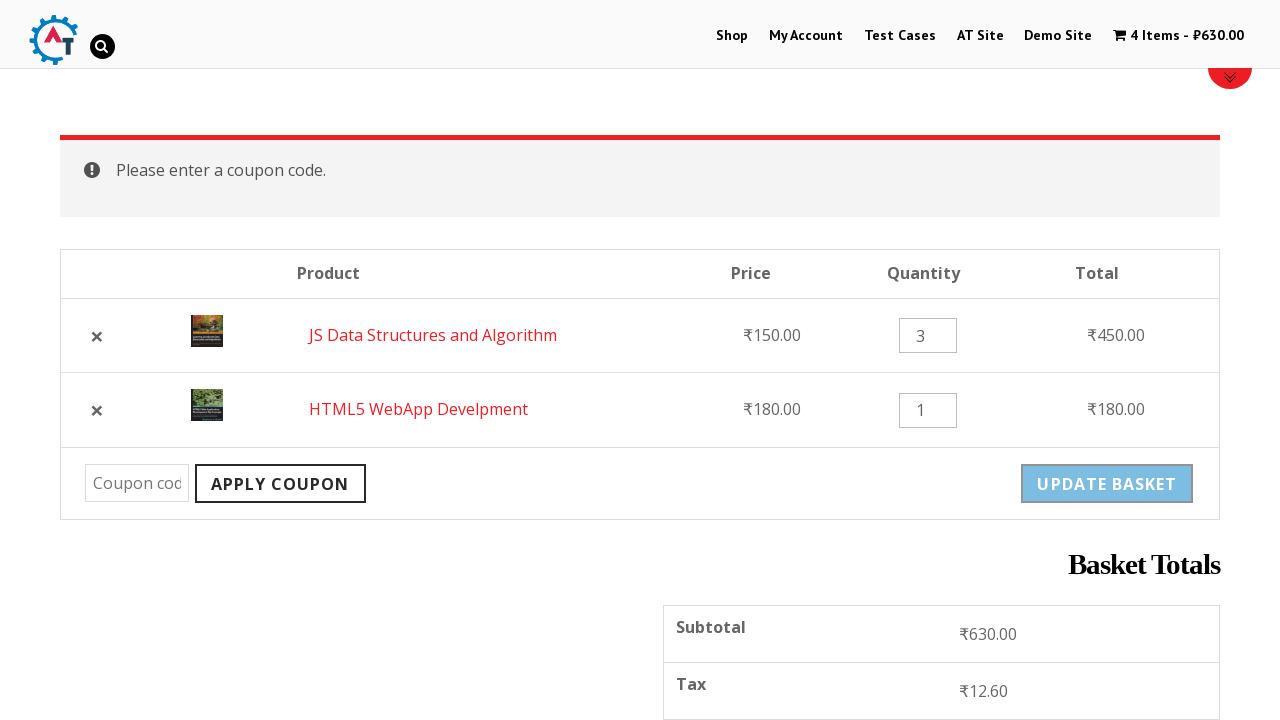

Verified that error message appeared for empty coupon
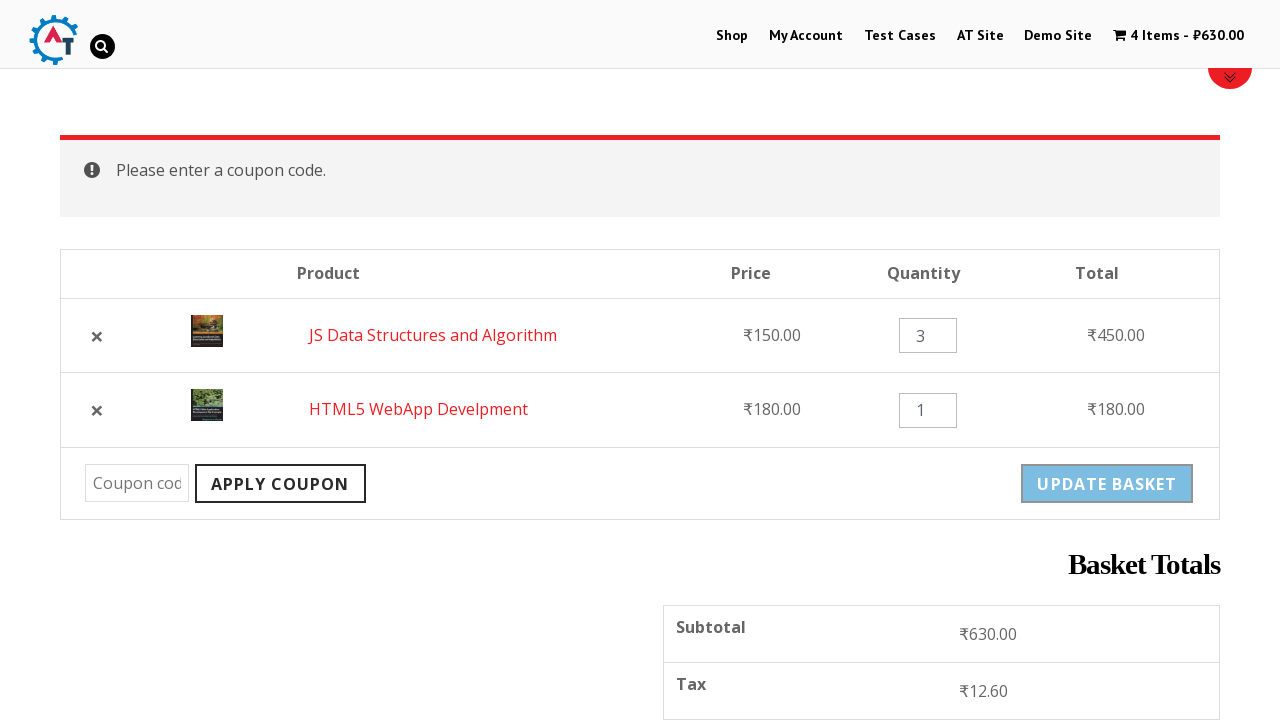

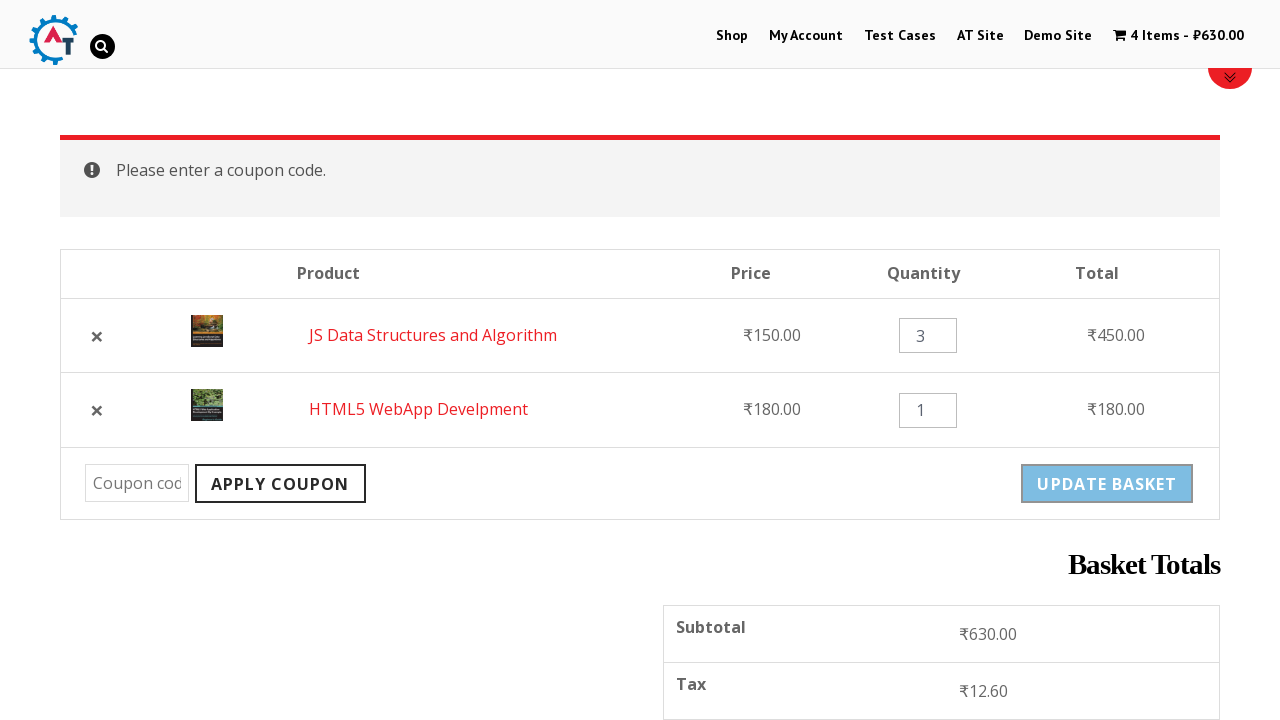